Tests browser navigation functionality by visiting two websites and using back/forward navigation controls

Starting URL: https://testingshastra.com

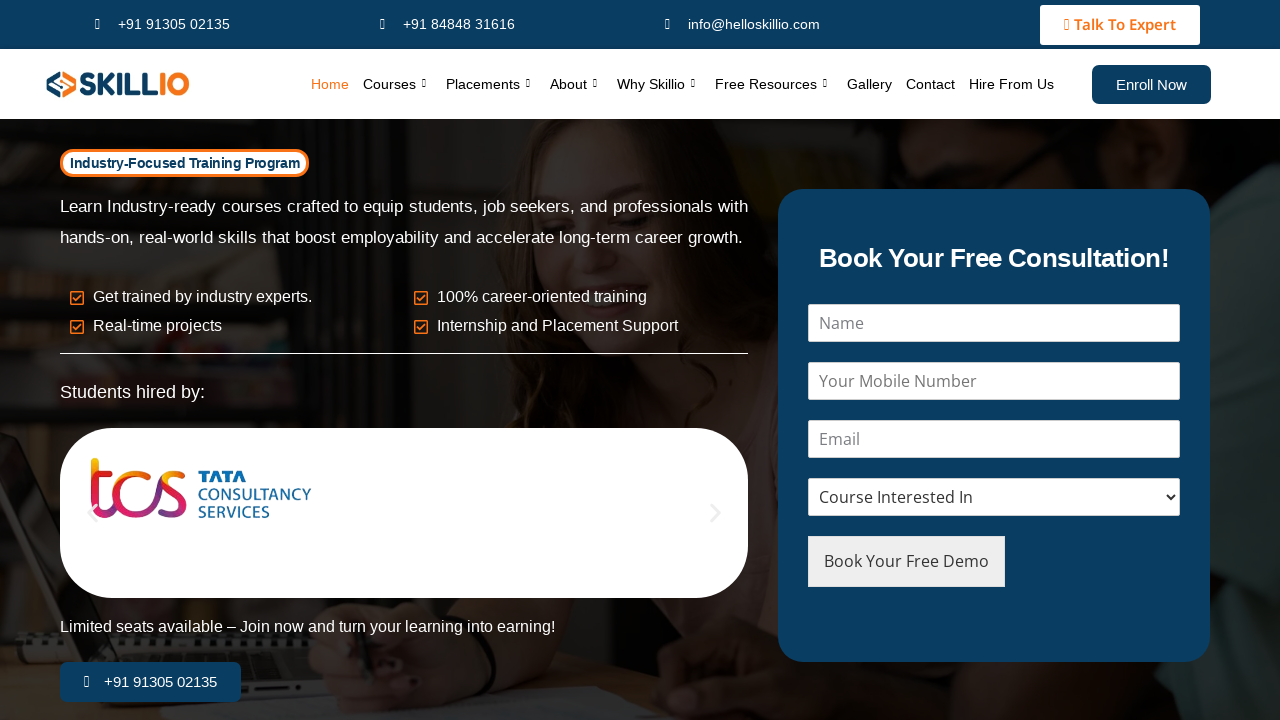

Navigated to Myntra website
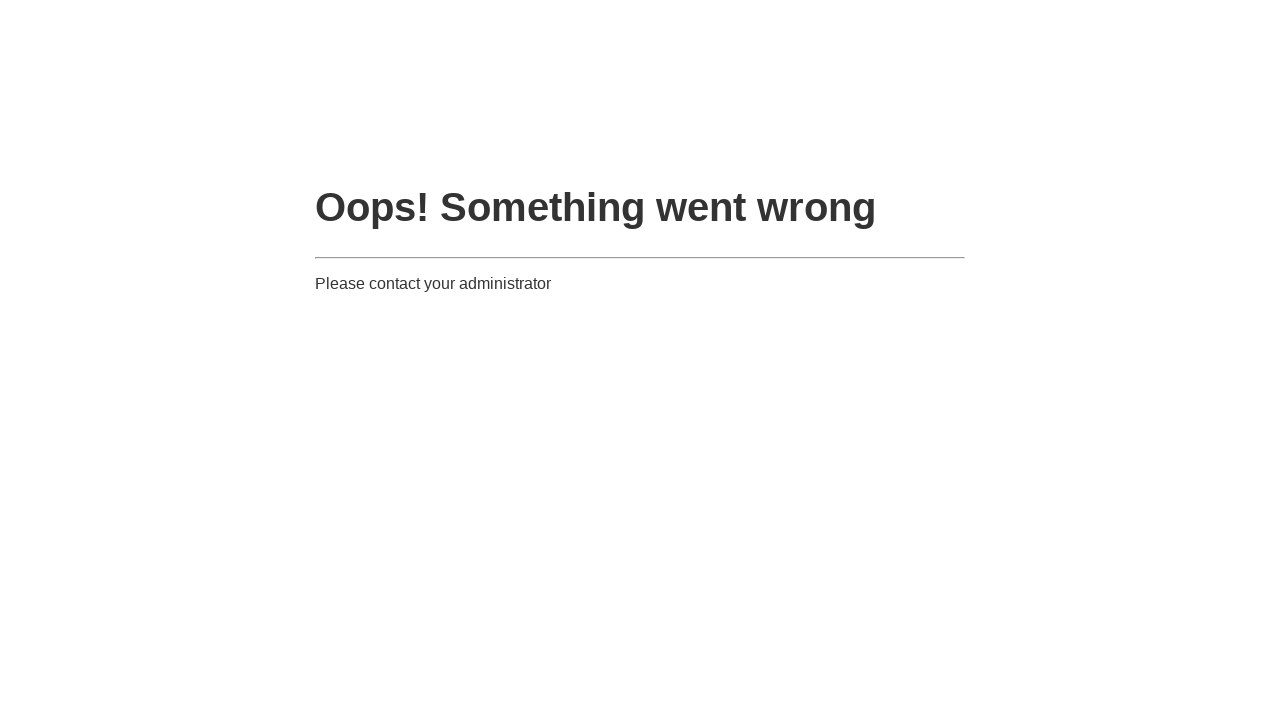

Myntra page DOM content loaded
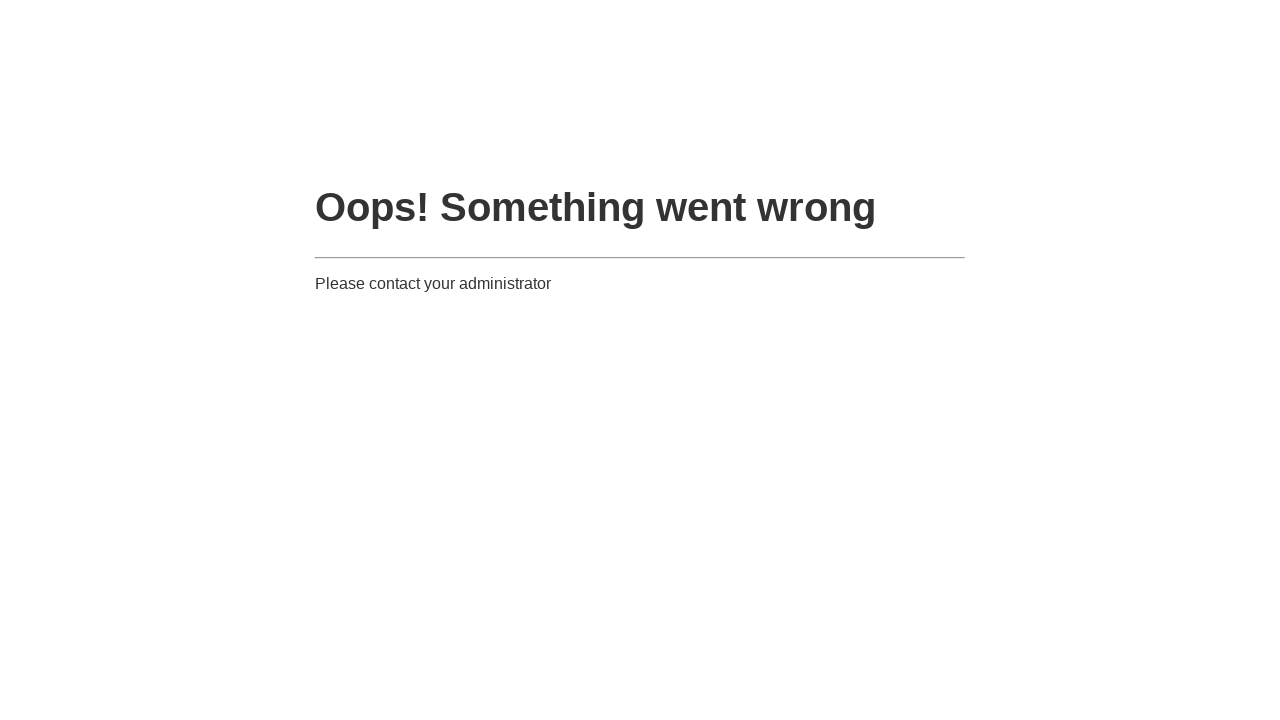

Navigated back to testingshastra.com
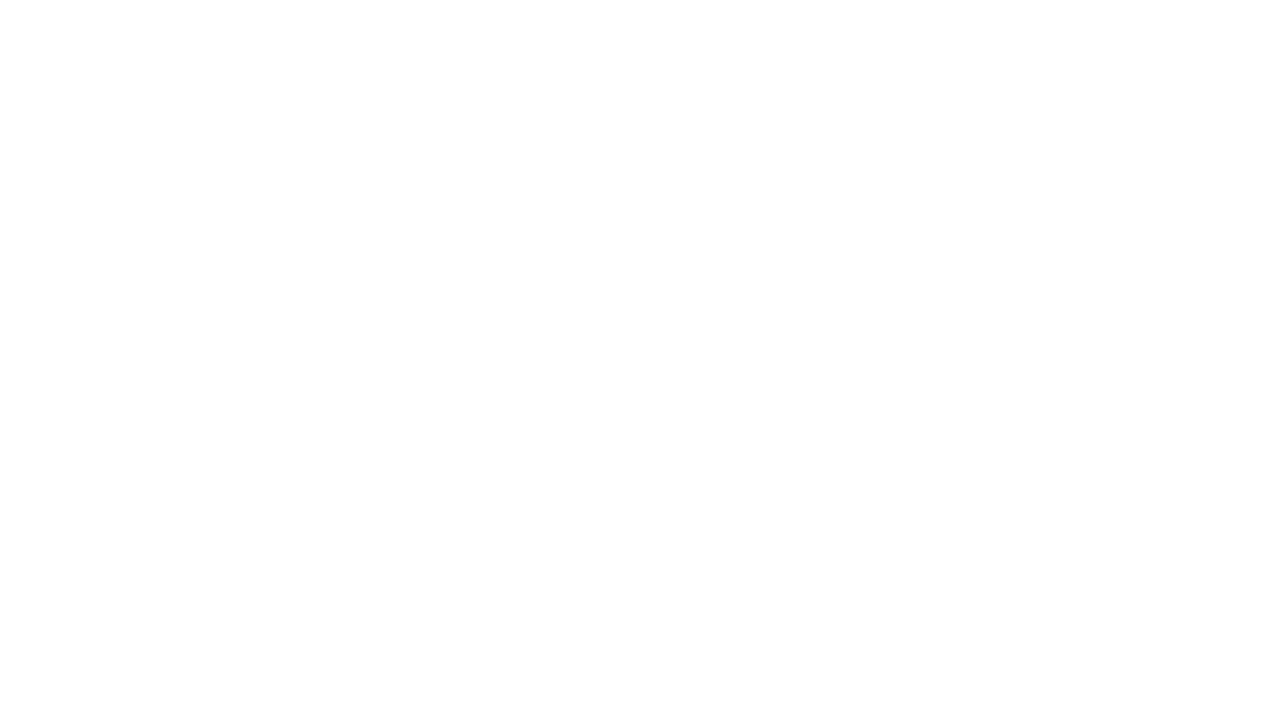

Previous page DOM content loaded
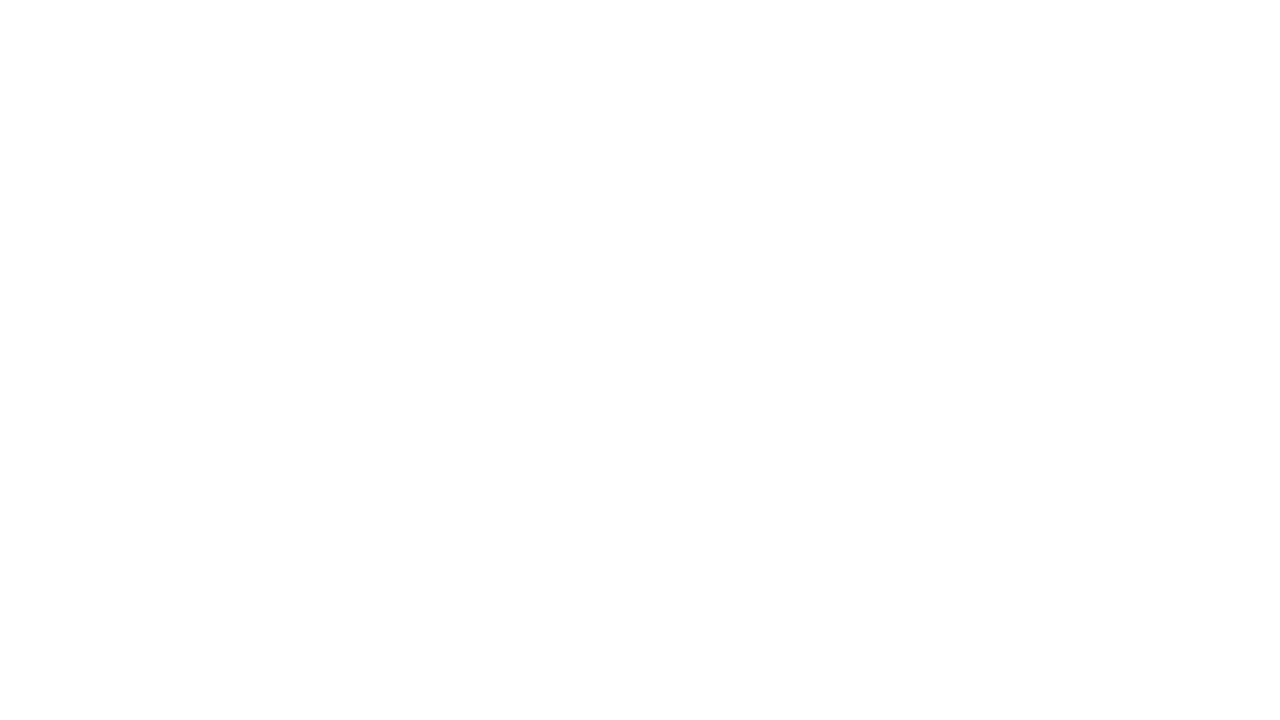

Navigated forward to Myntra website
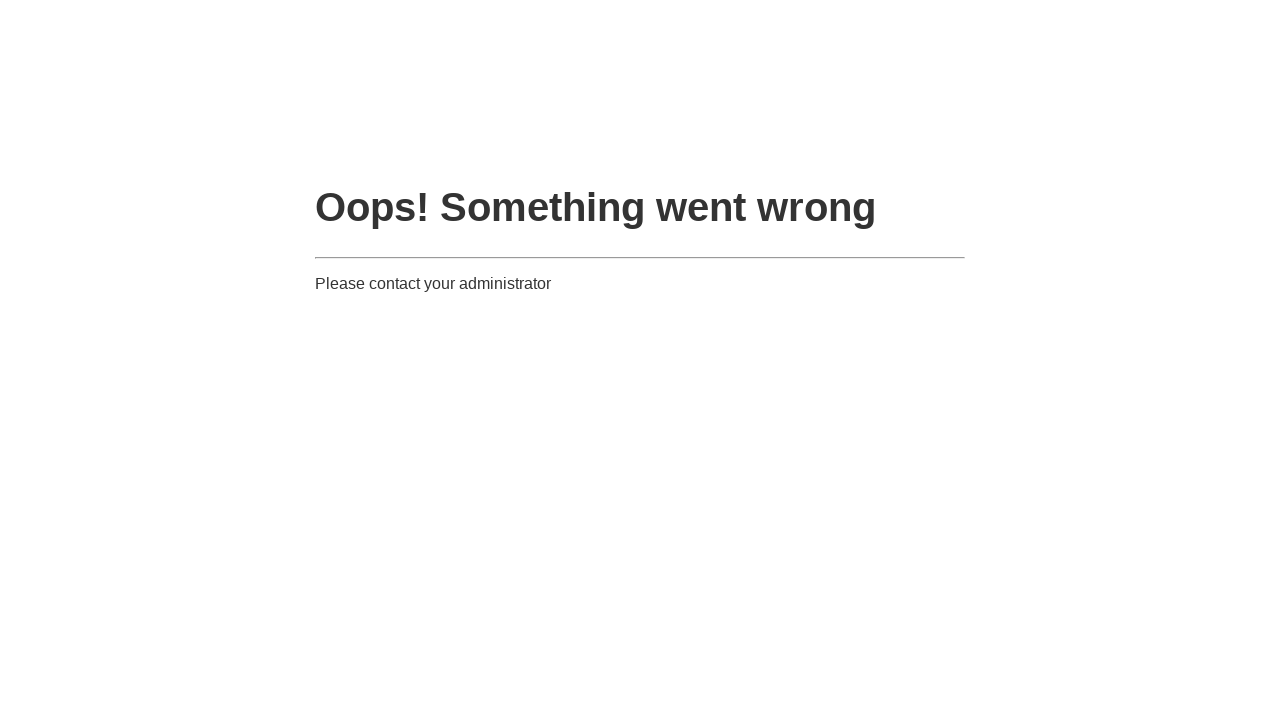

Myntra page DOM content loaded again
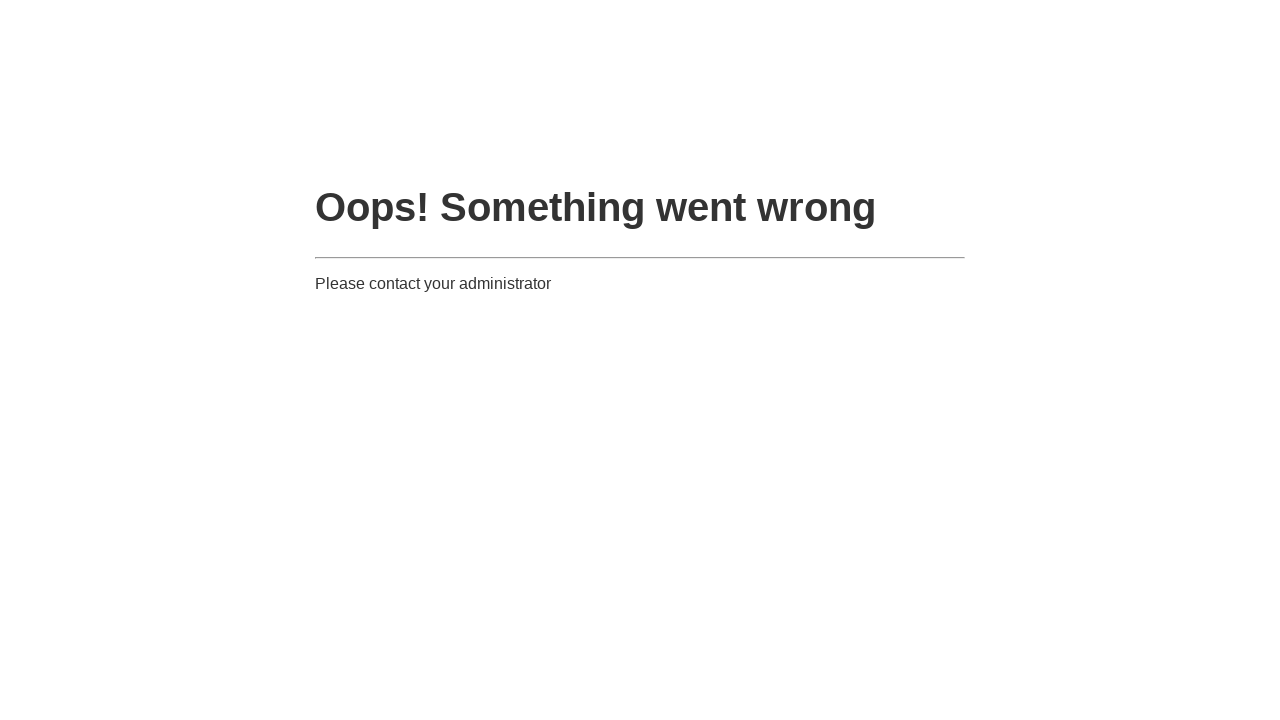

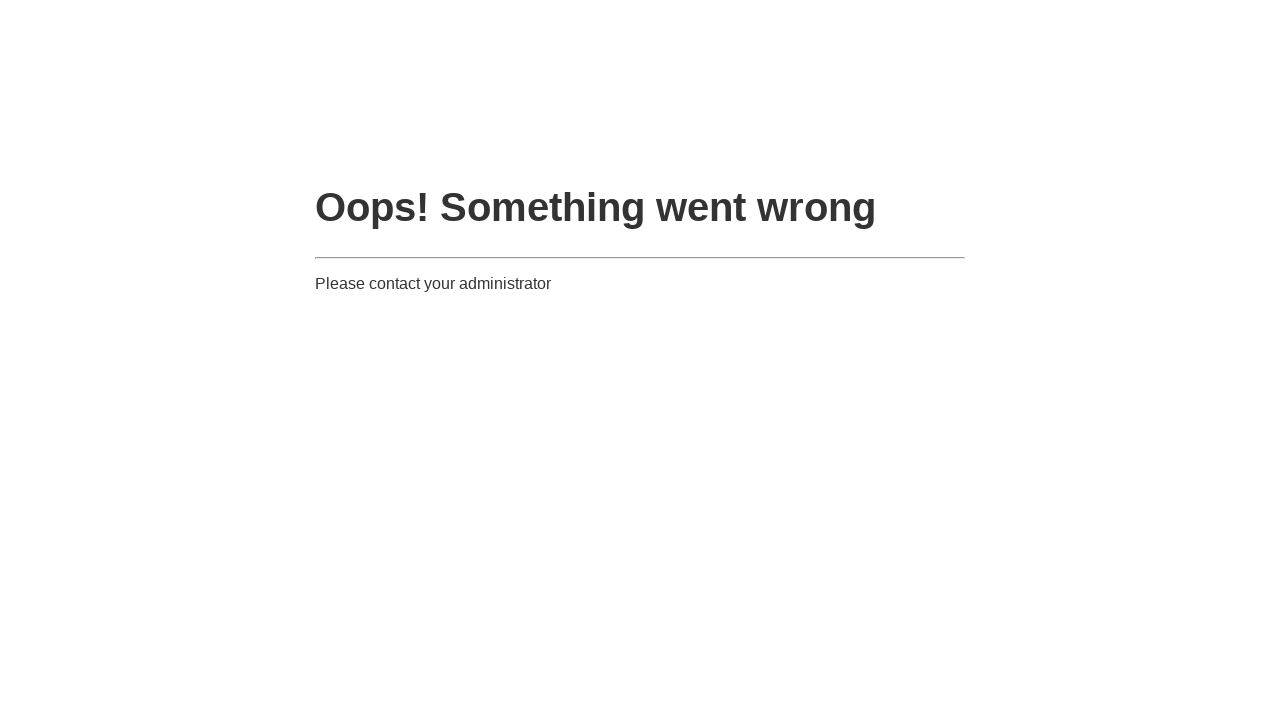